Tests clicking the Blogs link in the top navbar and verifies the page title

Starting URL: https://swaglabs.in/about-us/

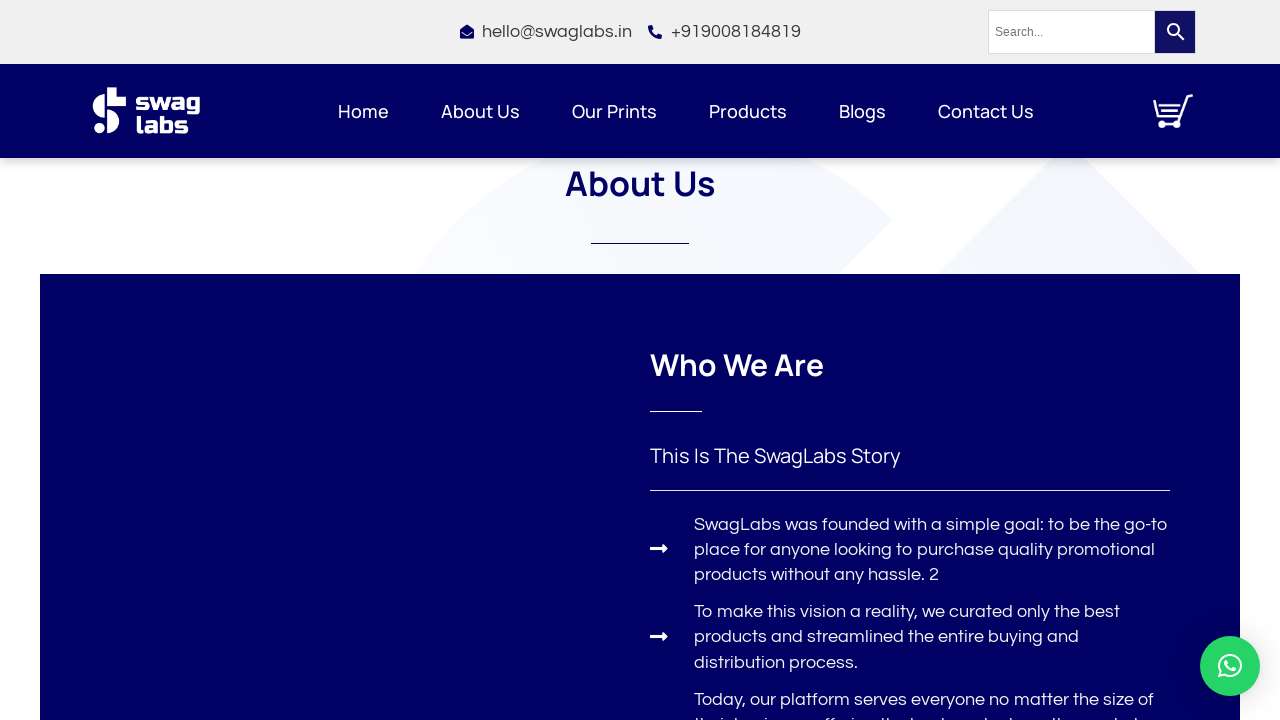

Clicked Blogs link in top navbar at (862, 111) on xpath=//section[@data-id='7b39696']//div[@data-id='6c1d68c']//ul[@id='menu-1-c2a
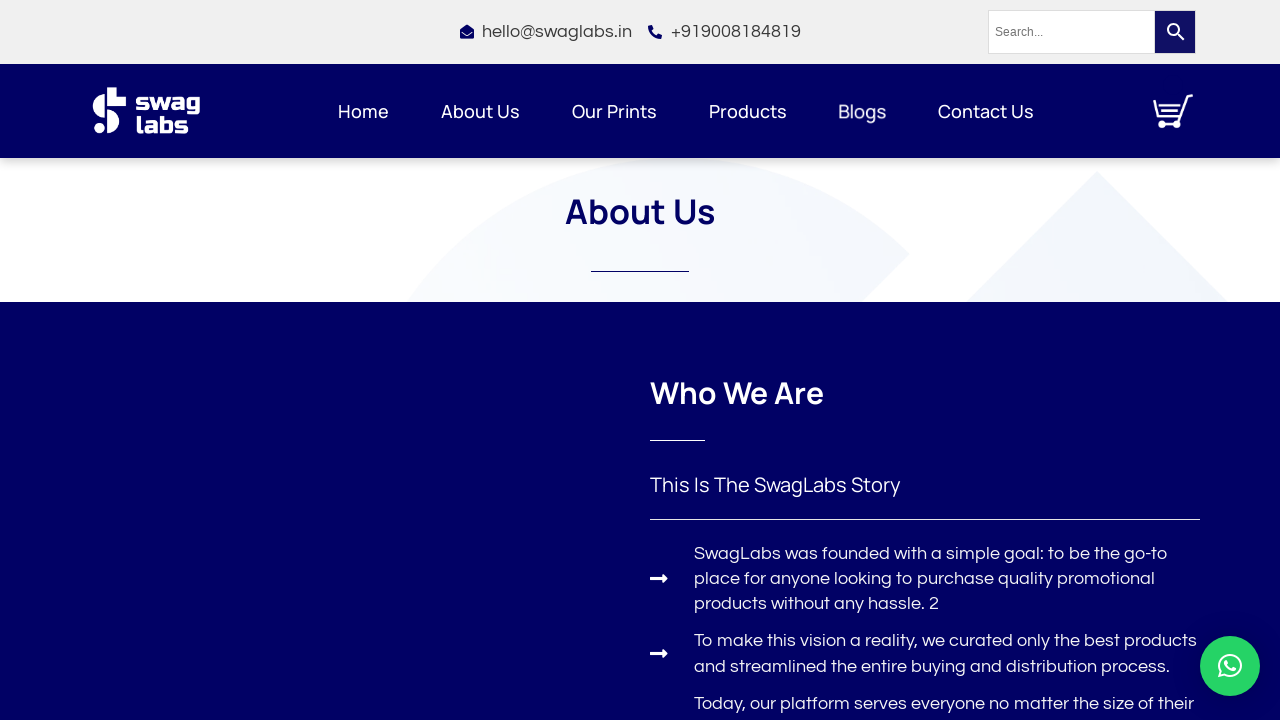

Verified page title is 'Blogs - Swag Labs'
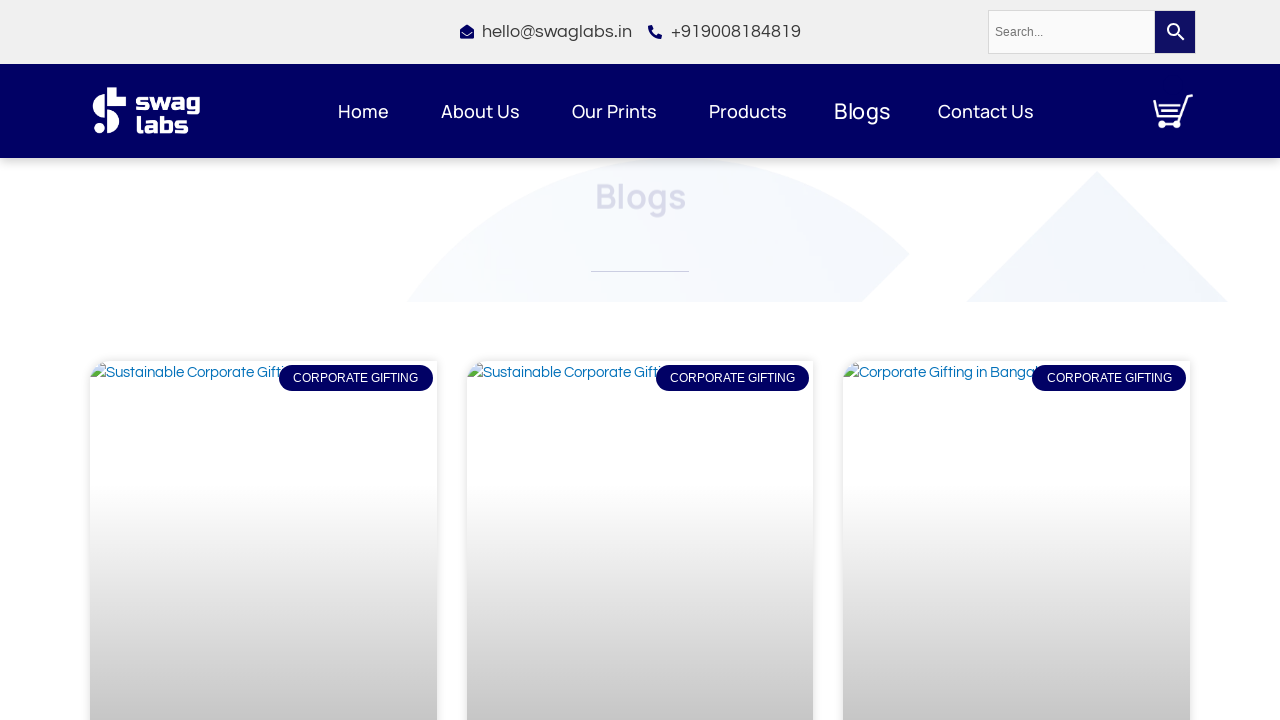

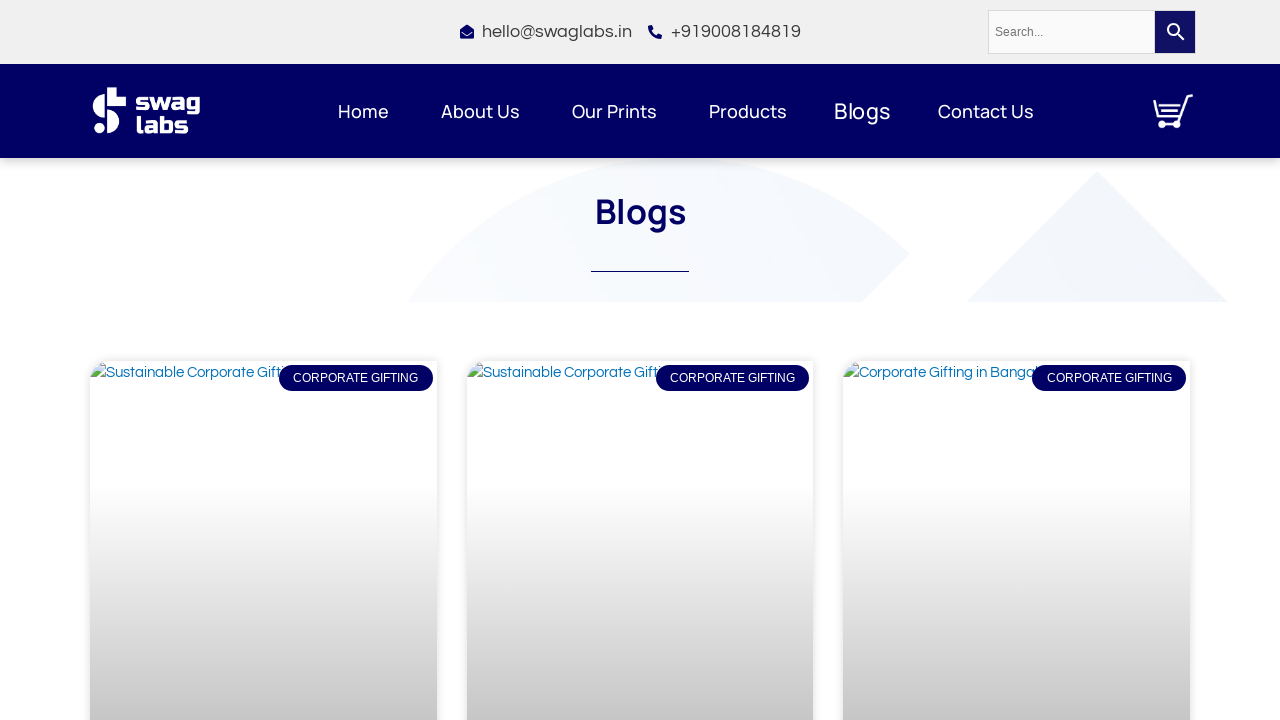